Demonstrates launching a browser and navigating to the Selenium official website, maximizing the browser window.

Starting URL: https://www.selenium.dev/

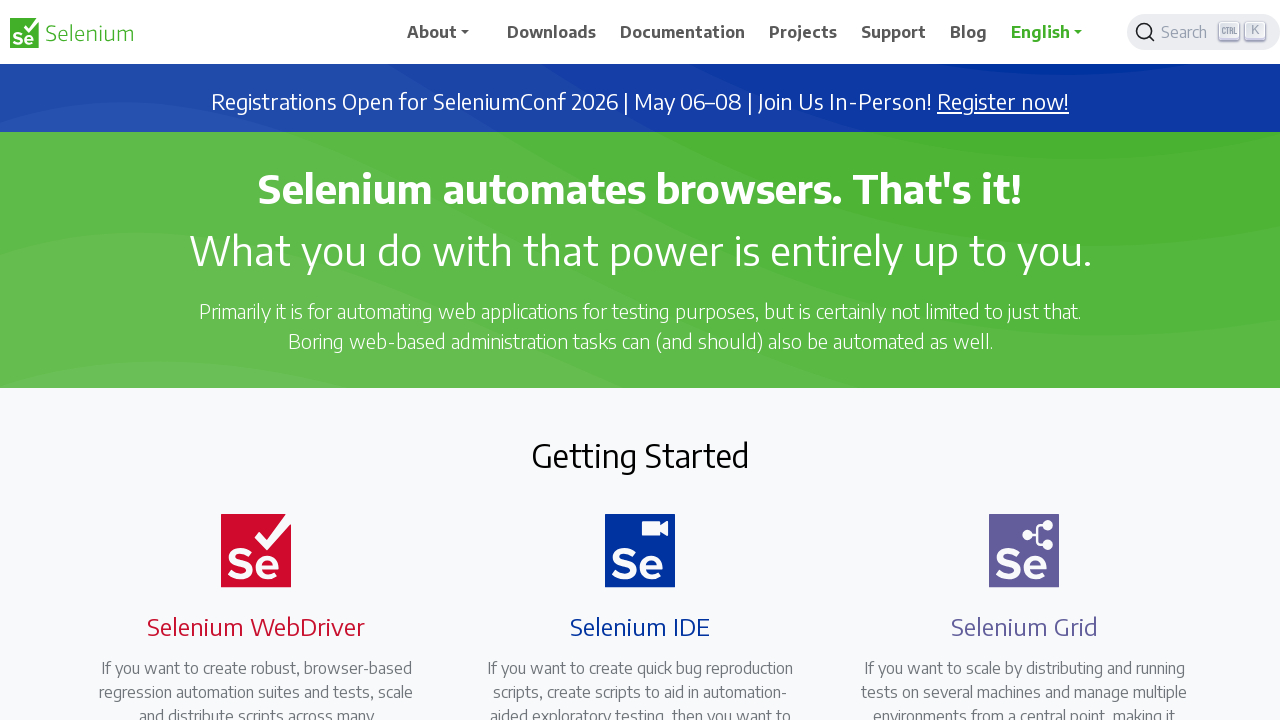

Set viewport size to 1920x1080 to maximize browser window
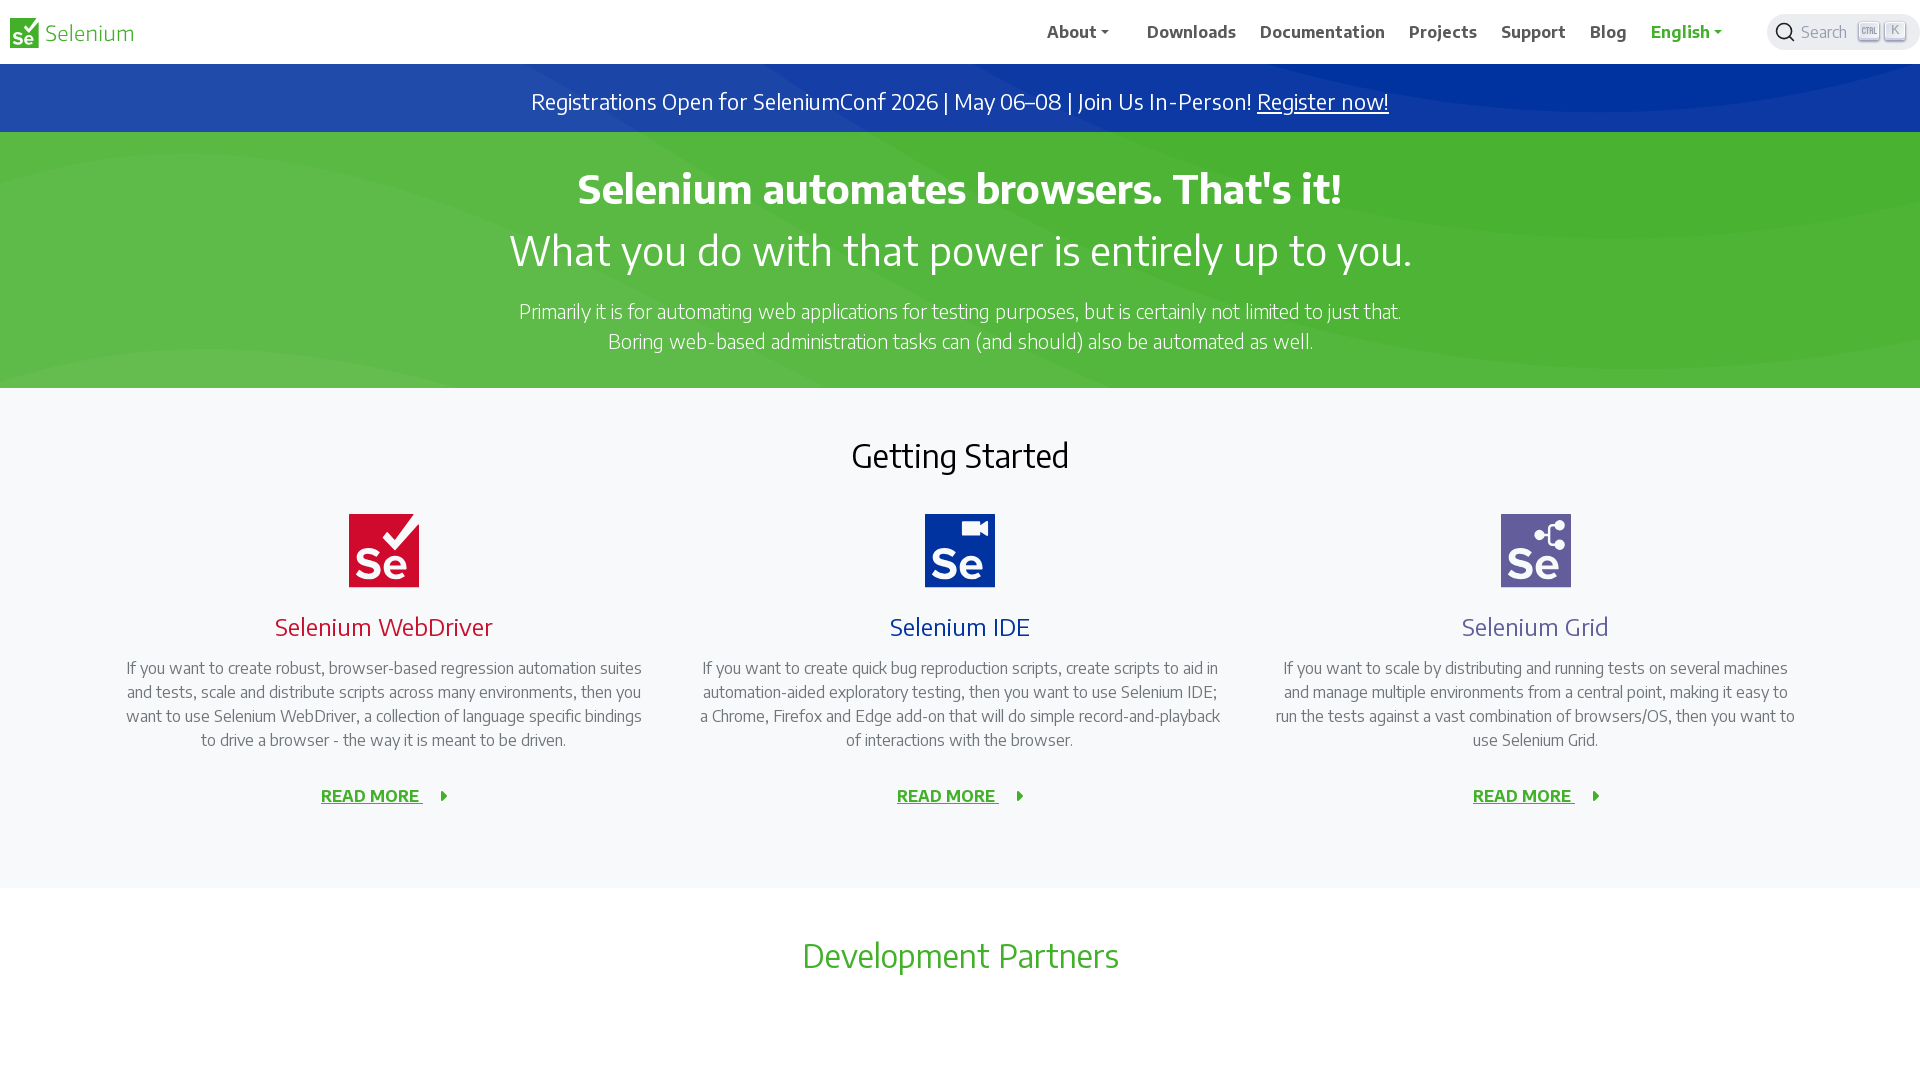

Selenium official website (https://www.selenium.dev/) fully loaded
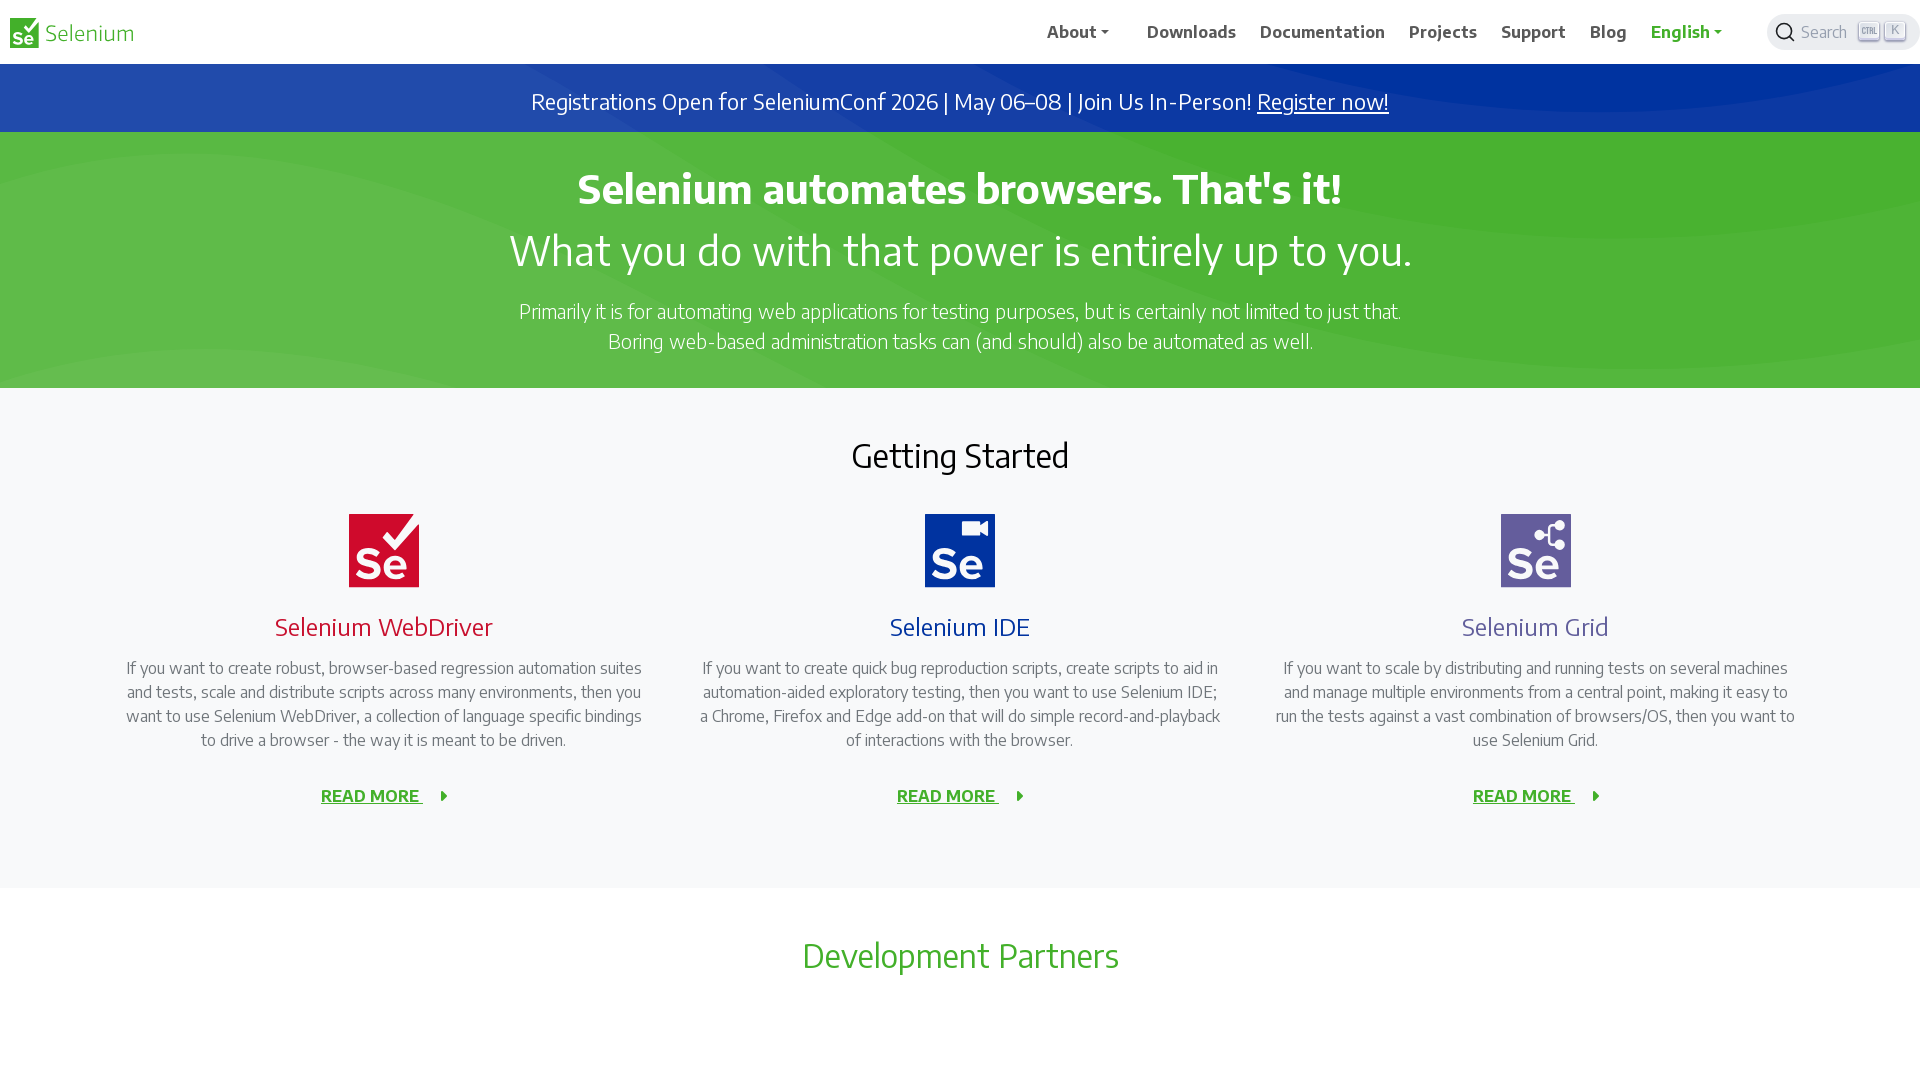

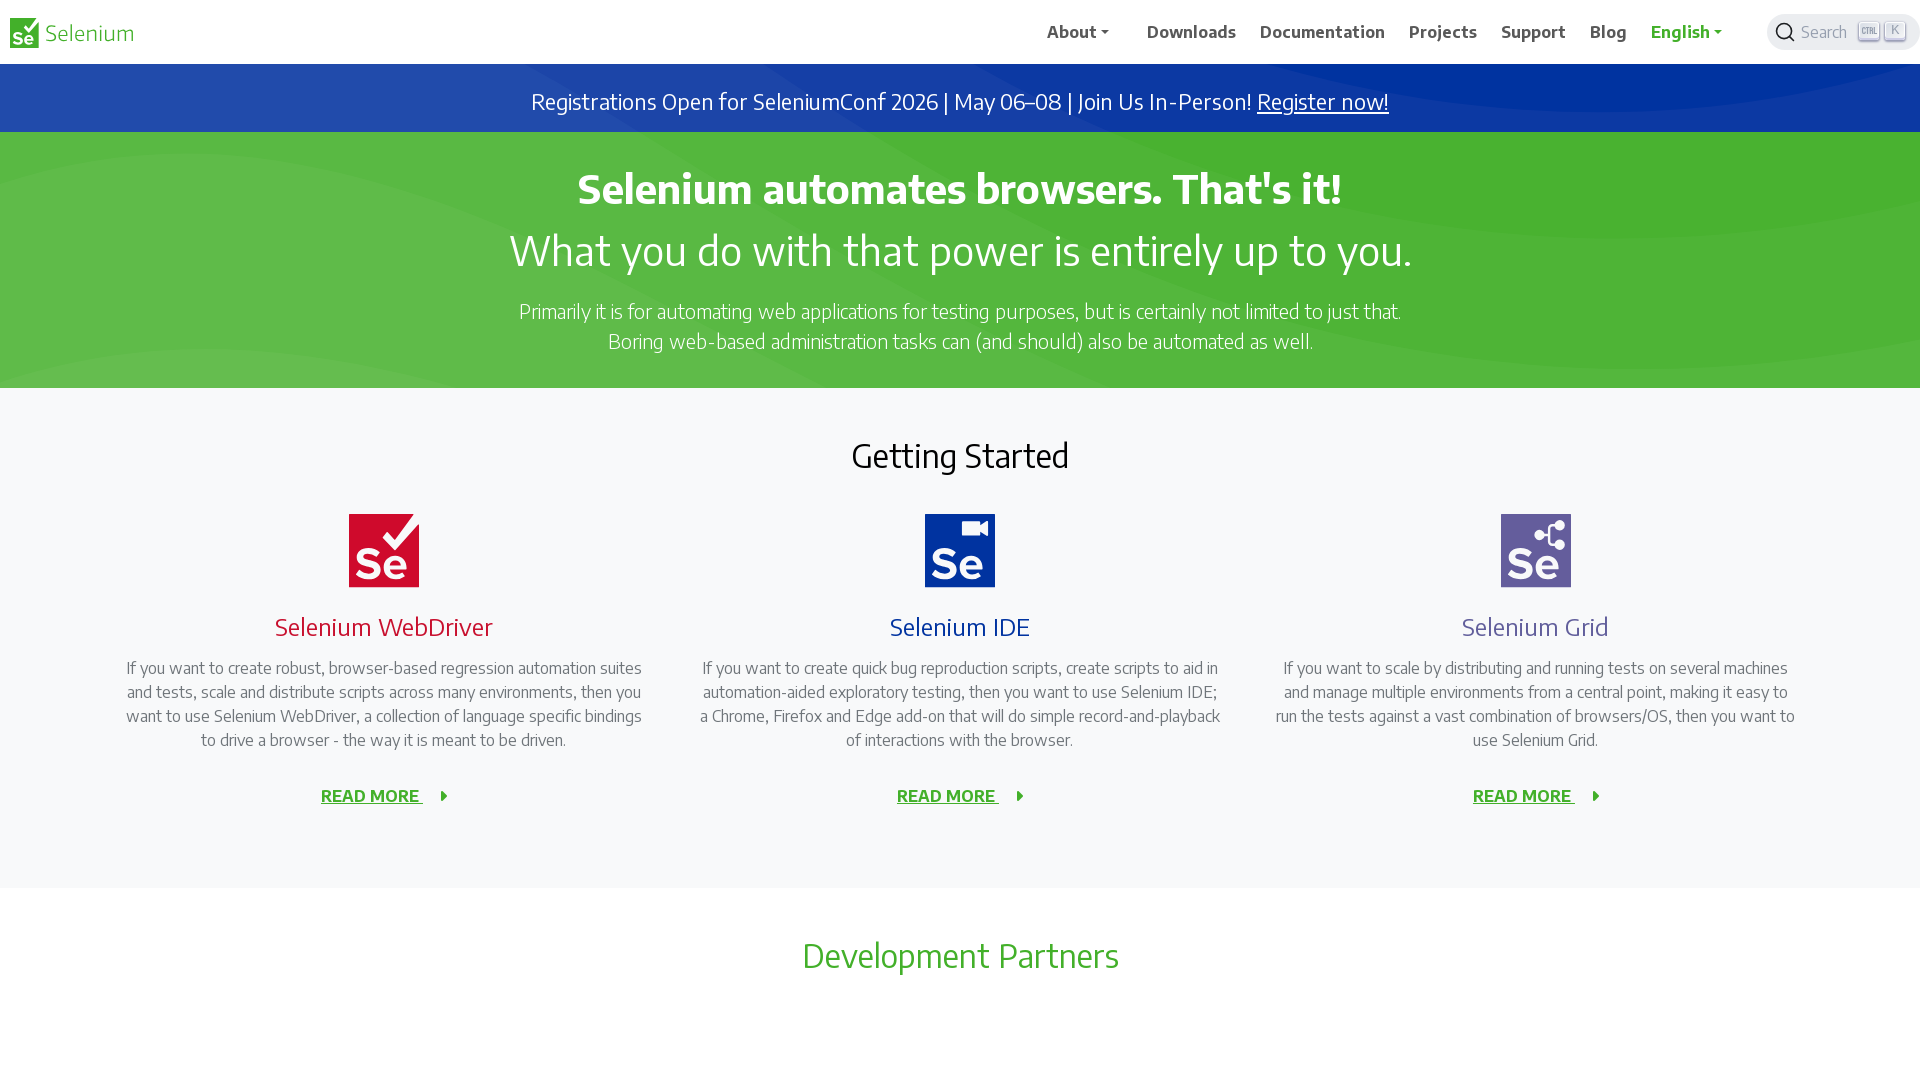